Tests drag and drop functionality by dragging an element and dropping it onto a target element

Starting URL: https://demoqa.com/droppable

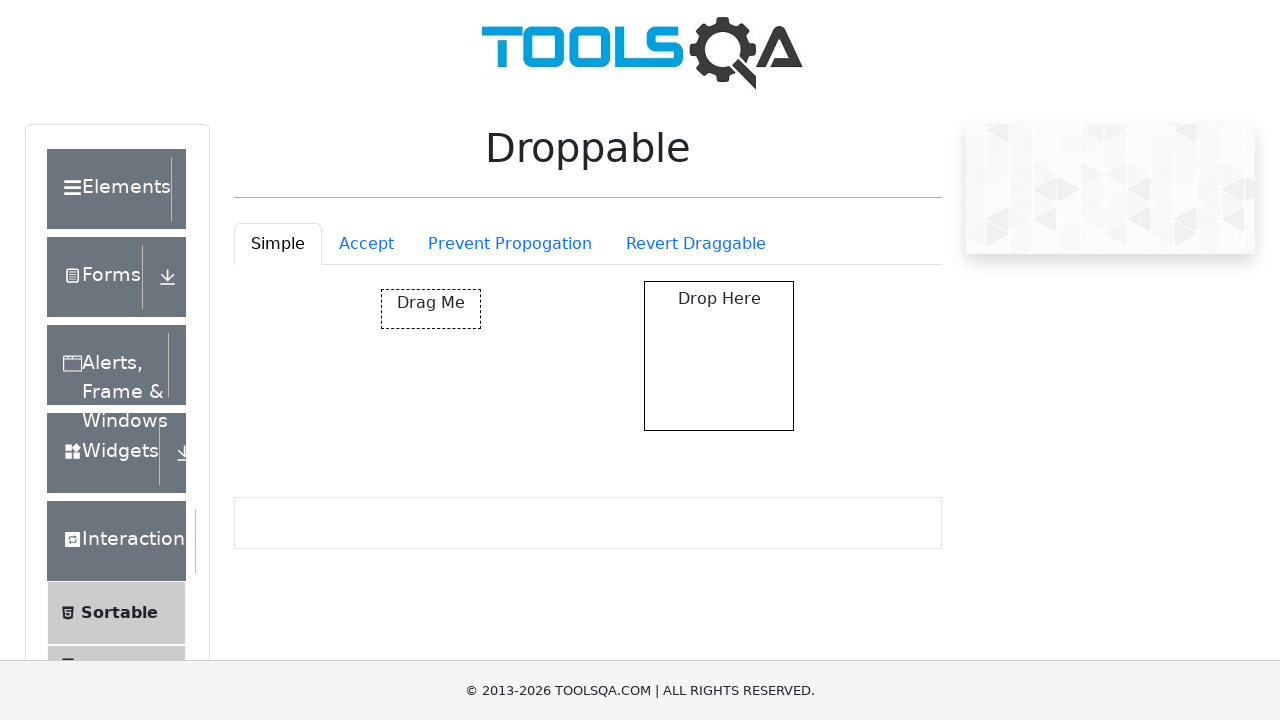

Scrolled Forms element into view
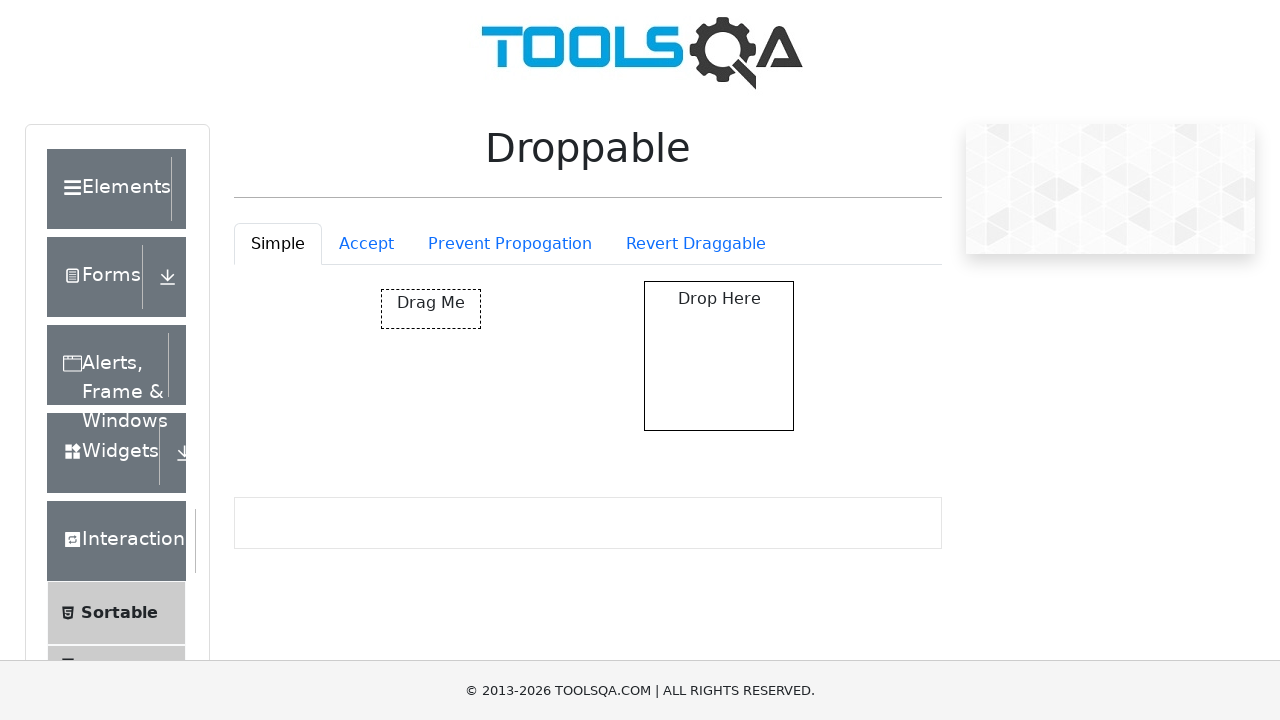

Located draggable element
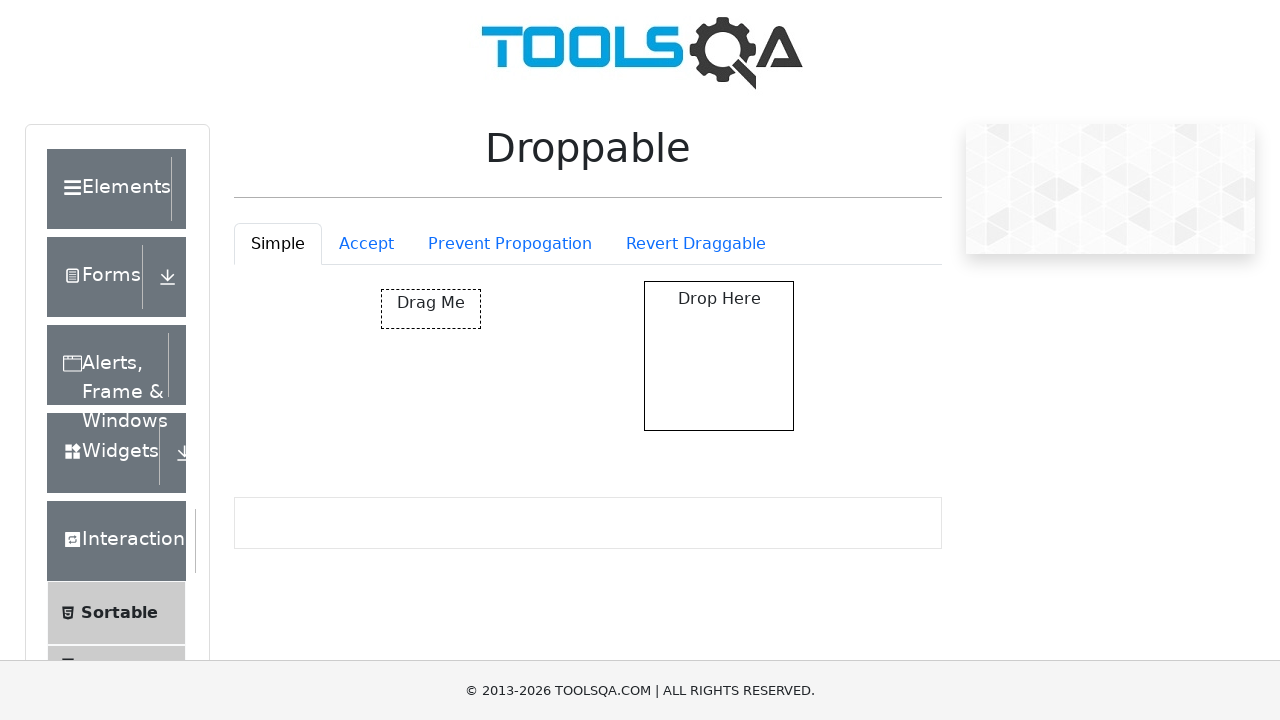

Located droppable target element
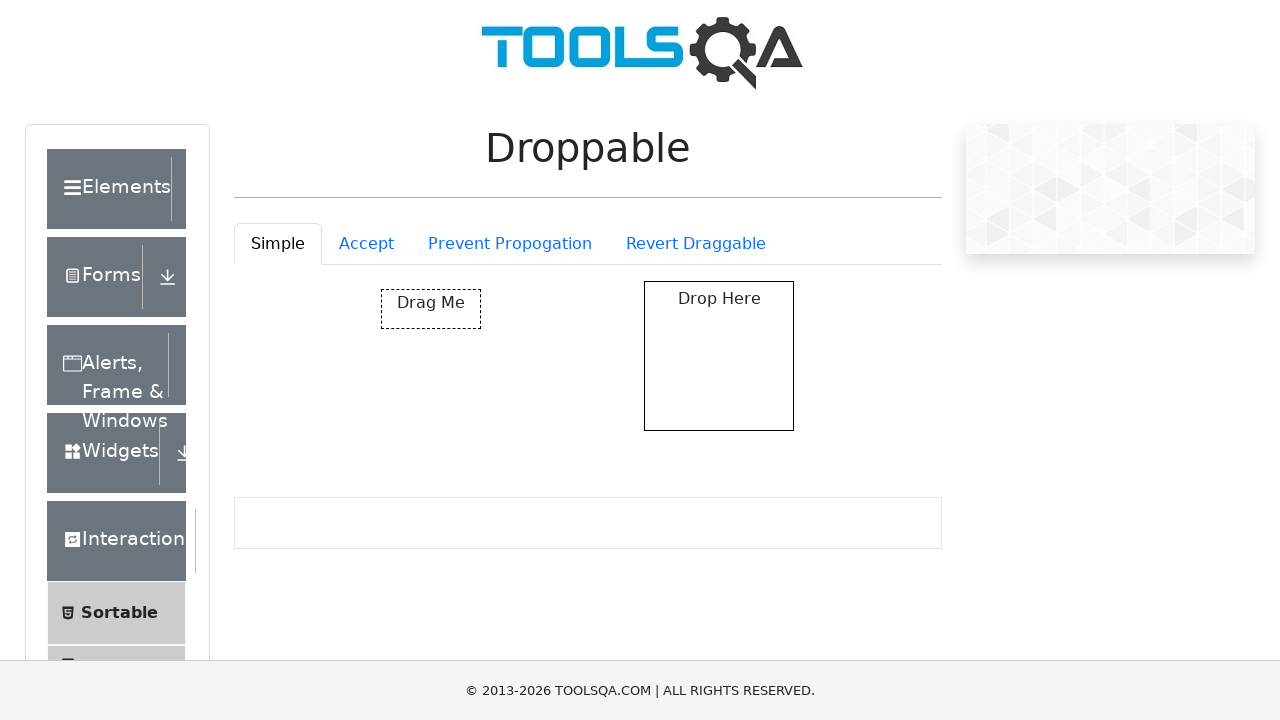

Dragged element onto target drop zone at (719, 356)
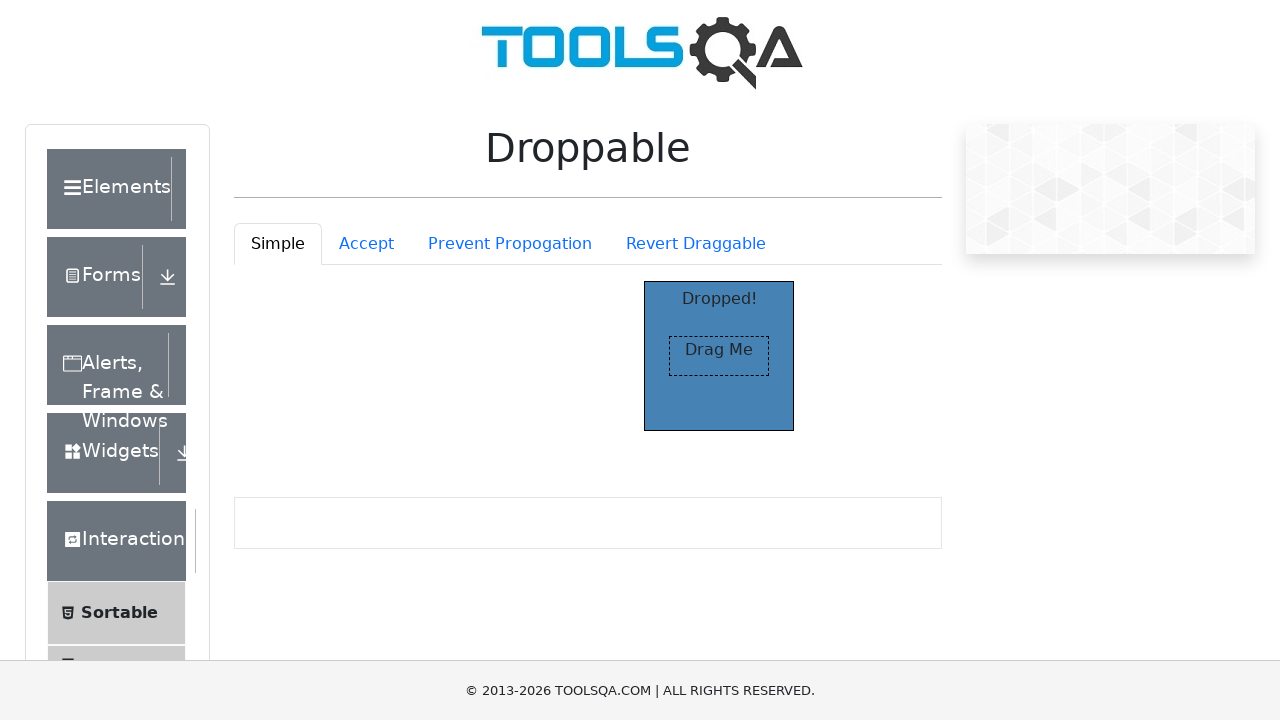

Waited 500ms for drag and drop operation to complete
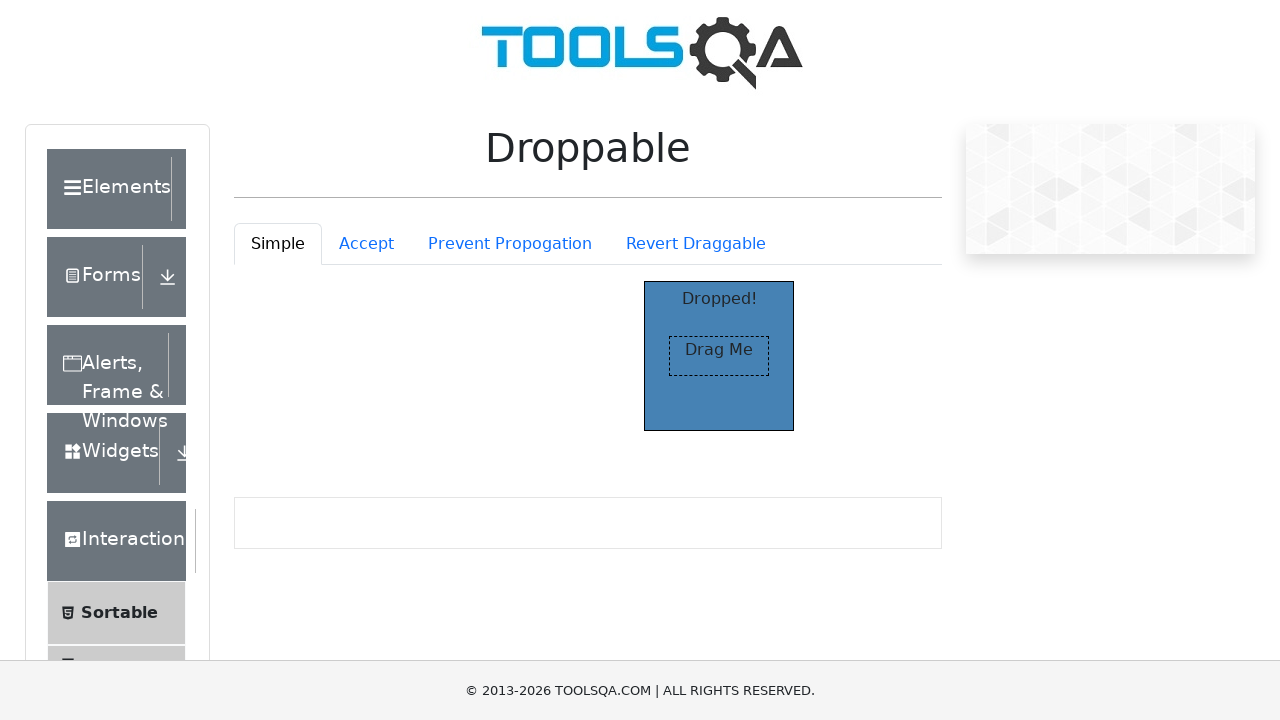

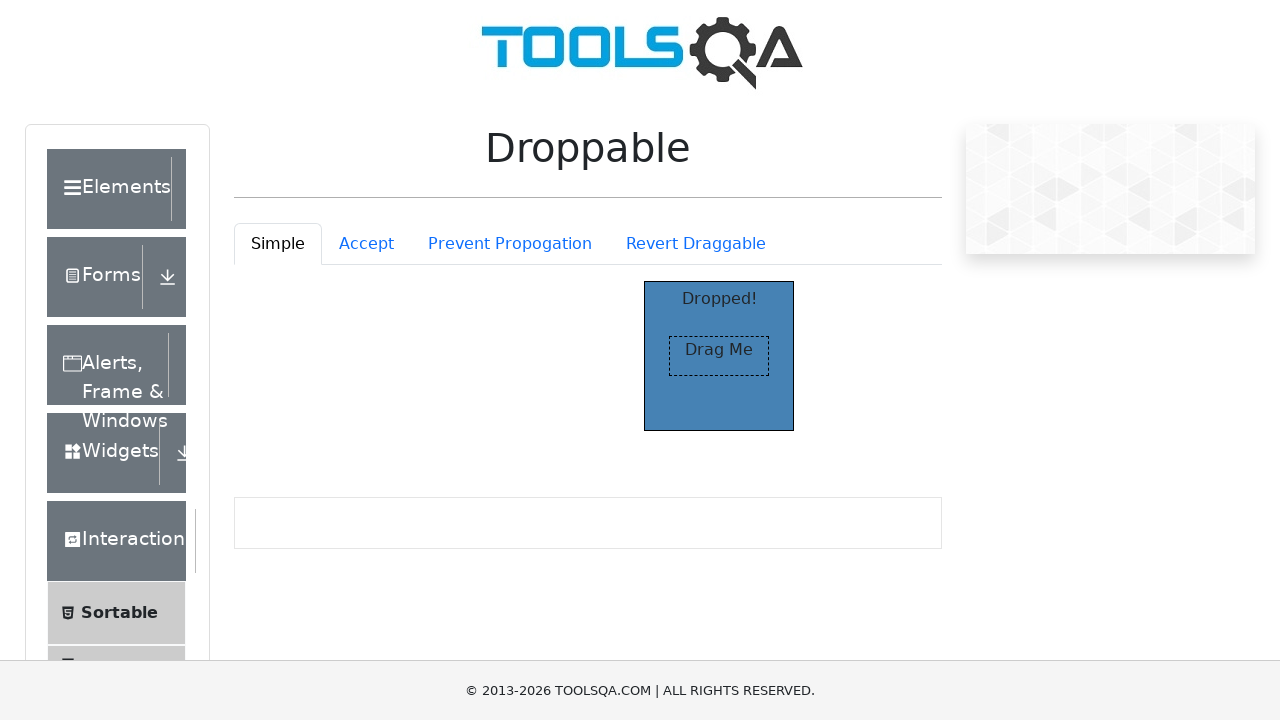